Tests that pressing Escape cancels edits and restores original text

Starting URL: https://demo.playwright.dev/todomvc

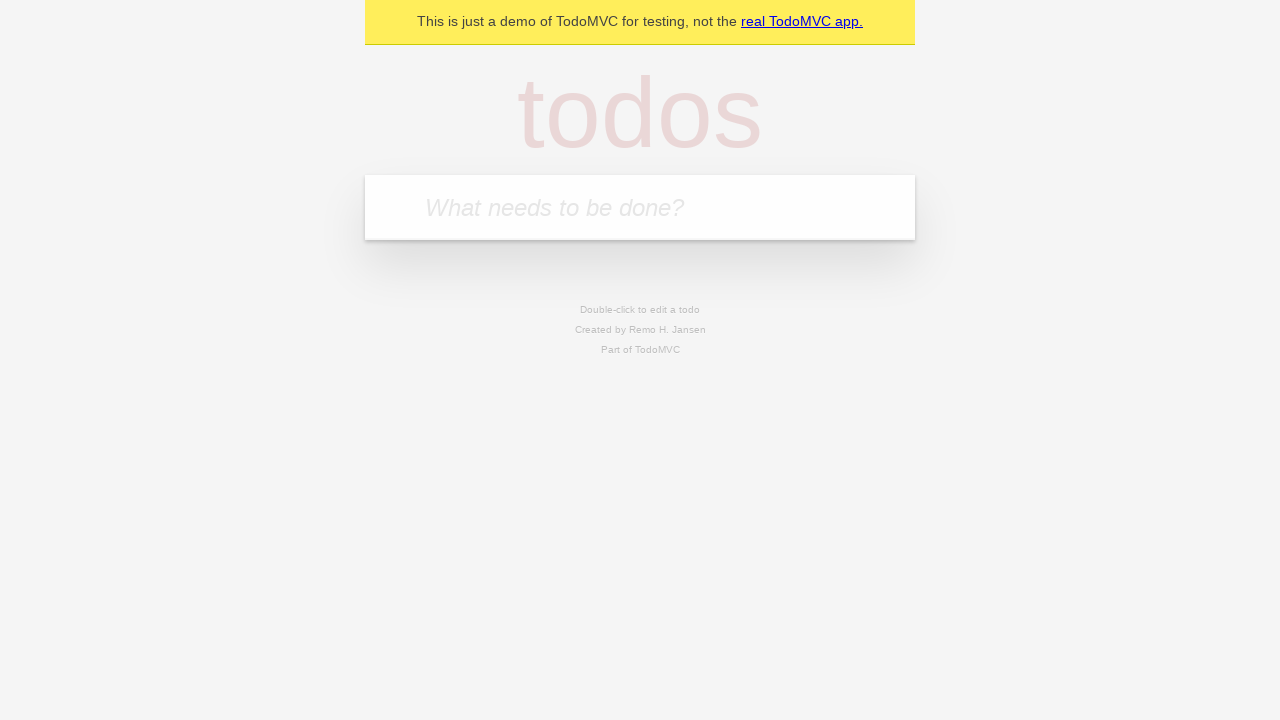

Filled new todo input with 'buy some cheese' on .new-todo
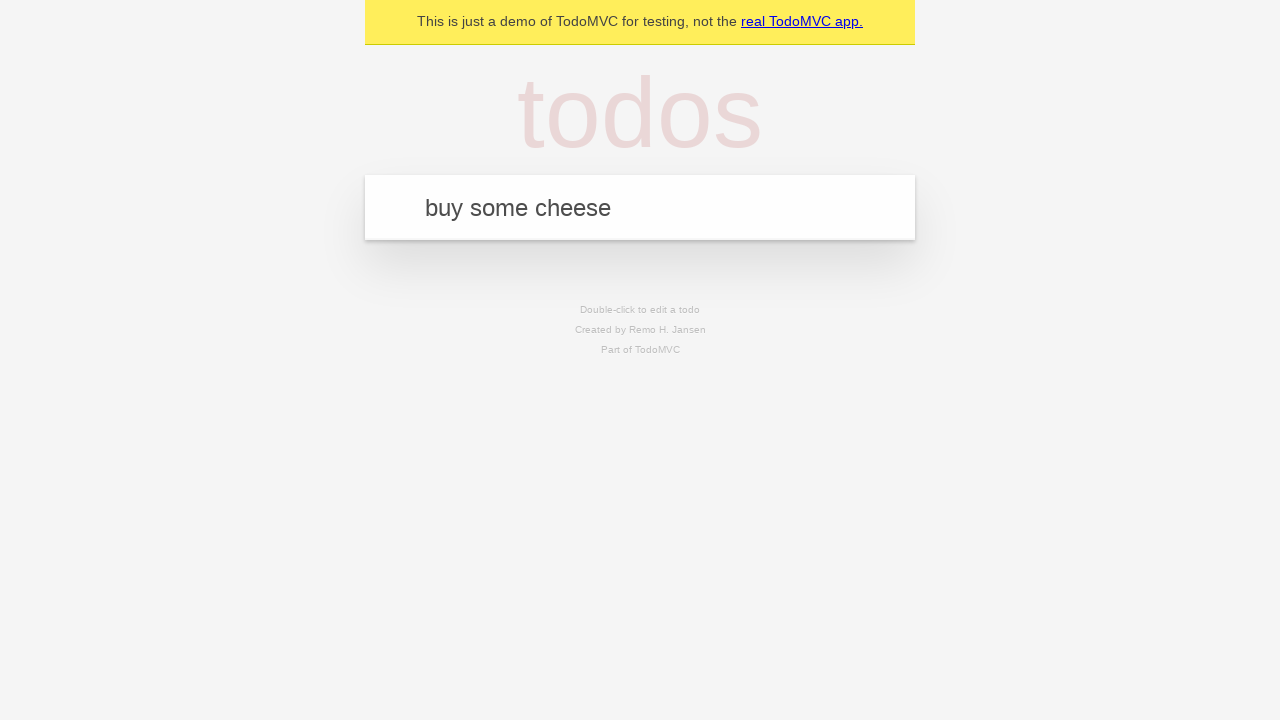

Pressed Enter to create first todo on .new-todo
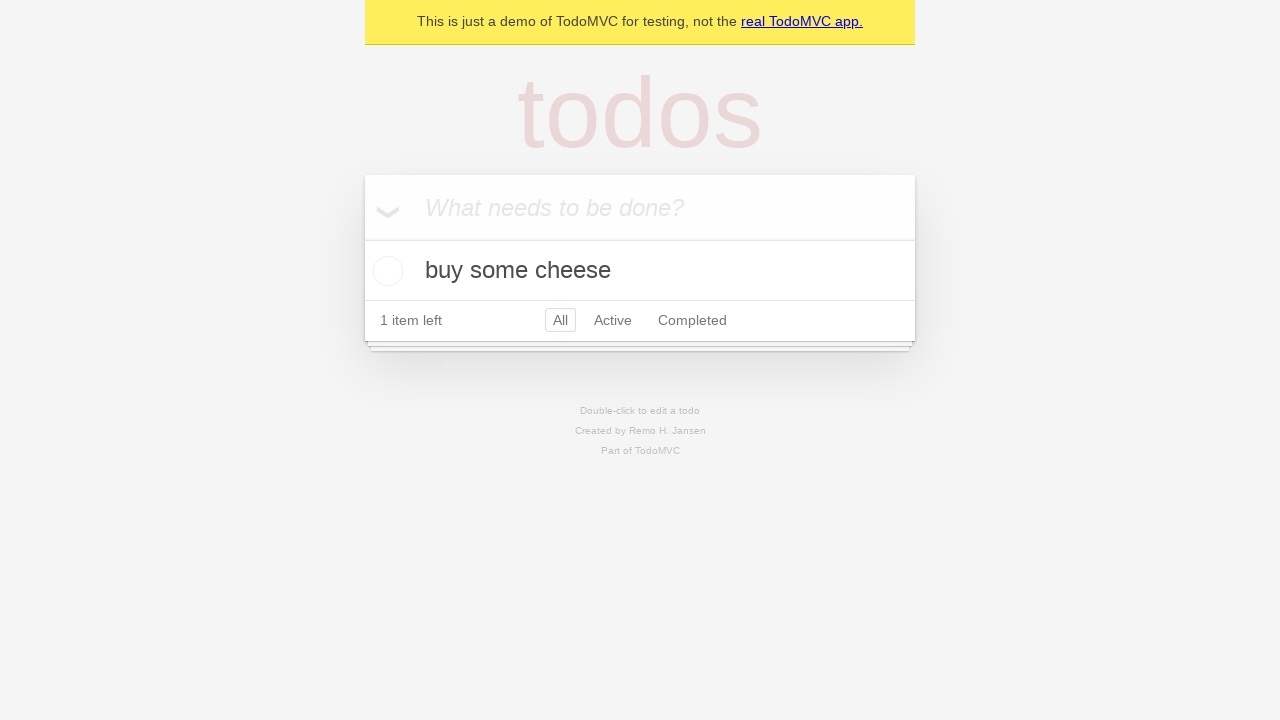

Filled new todo input with 'feed the cat' on .new-todo
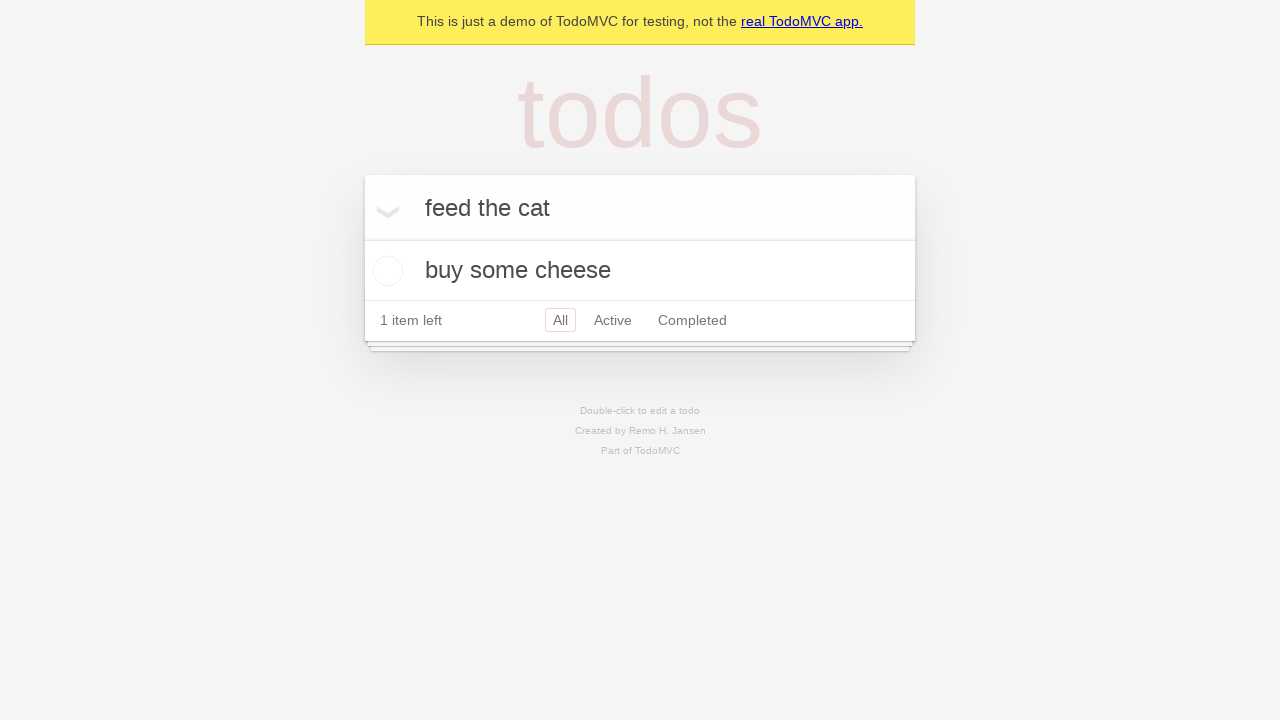

Pressed Enter to create second todo on .new-todo
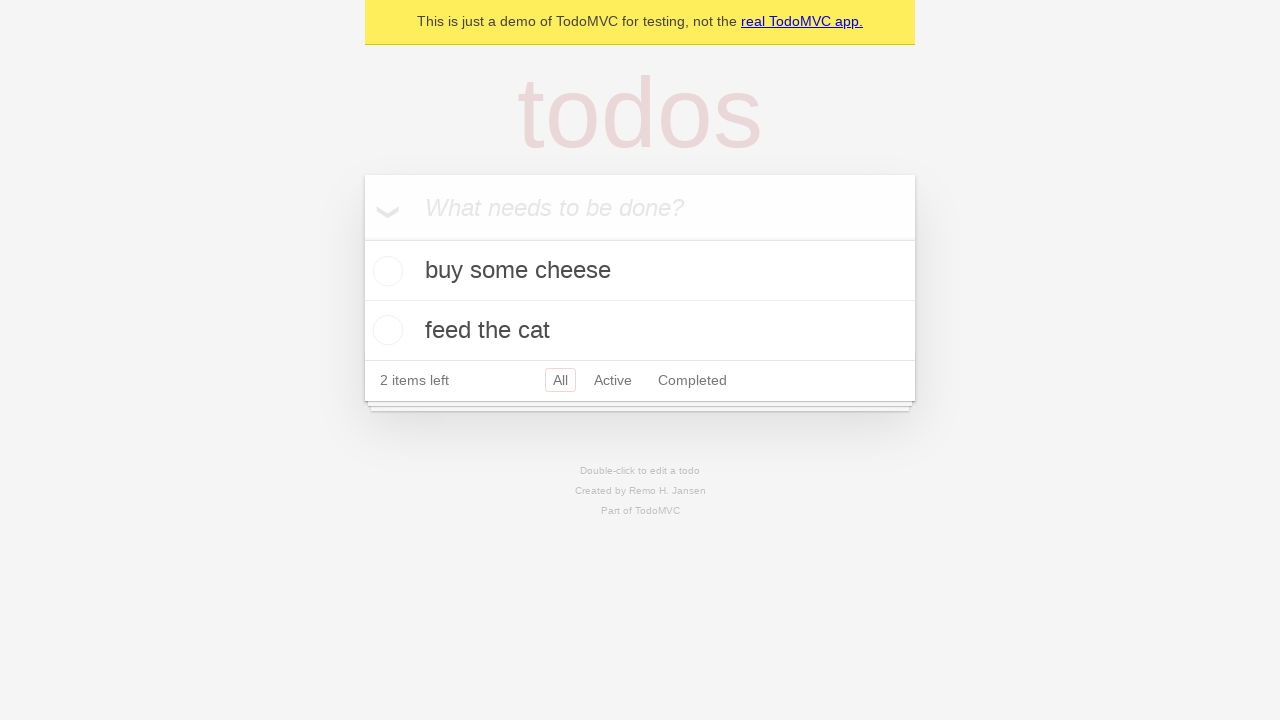

Filled new todo input with 'book a doctors appointment' on .new-todo
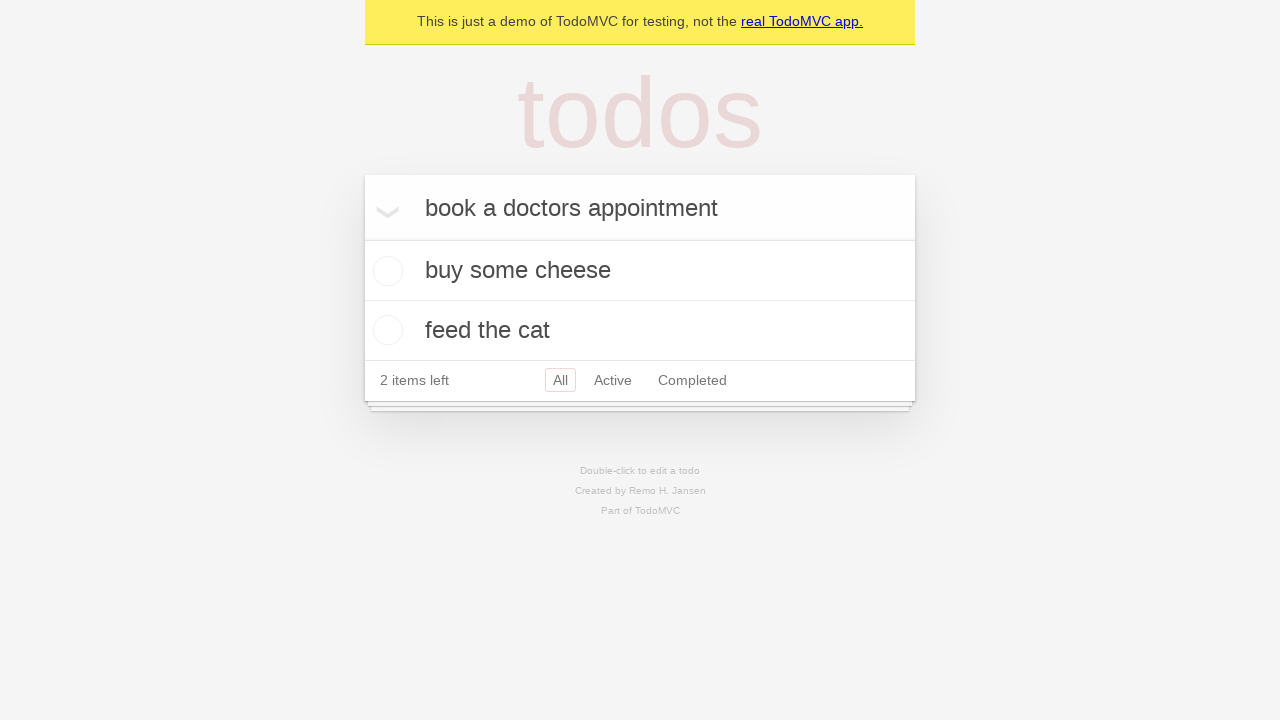

Pressed Enter to create third todo on .new-todo
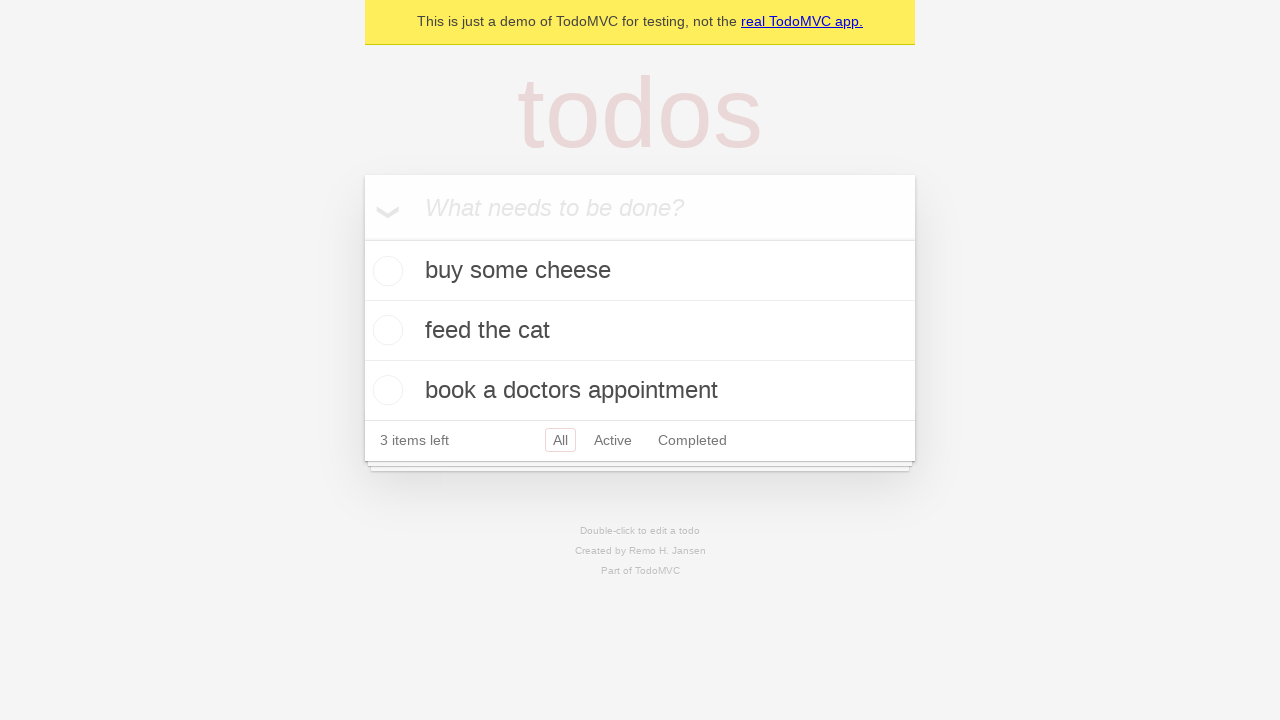

Double-clicked second todo to enter edit mode at (640, 331) on .todo-list li >> nth=1
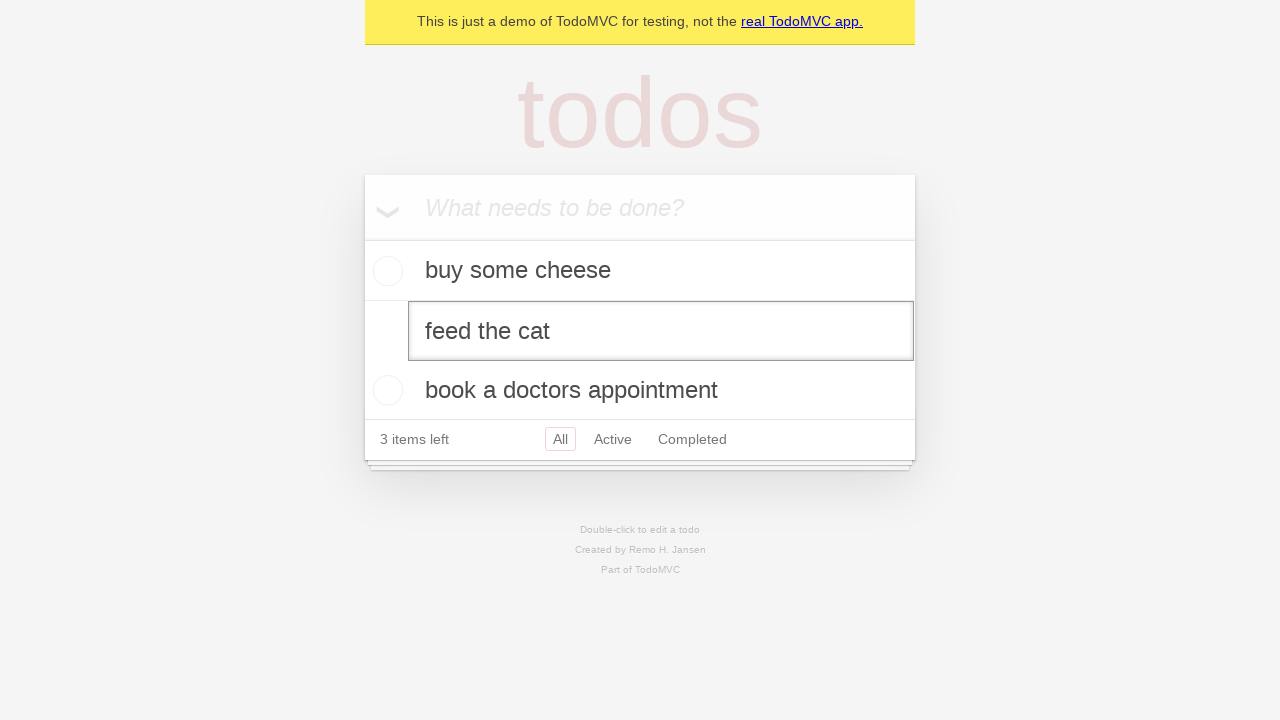

Filled edit field with 'buy some sausages' on .todo-list li >> nth=1 >> .edit
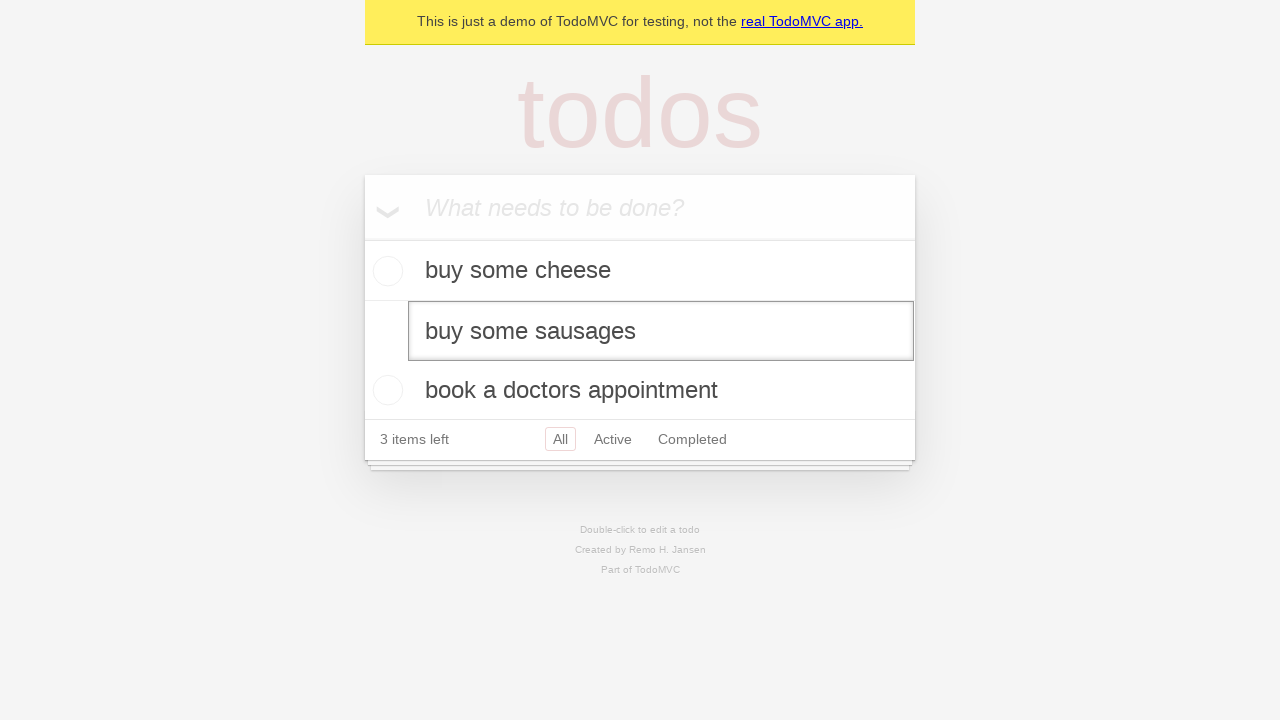

Pressed Escape to cancel edits and restore original text on .todo-list li >> nth=1 >> .edit
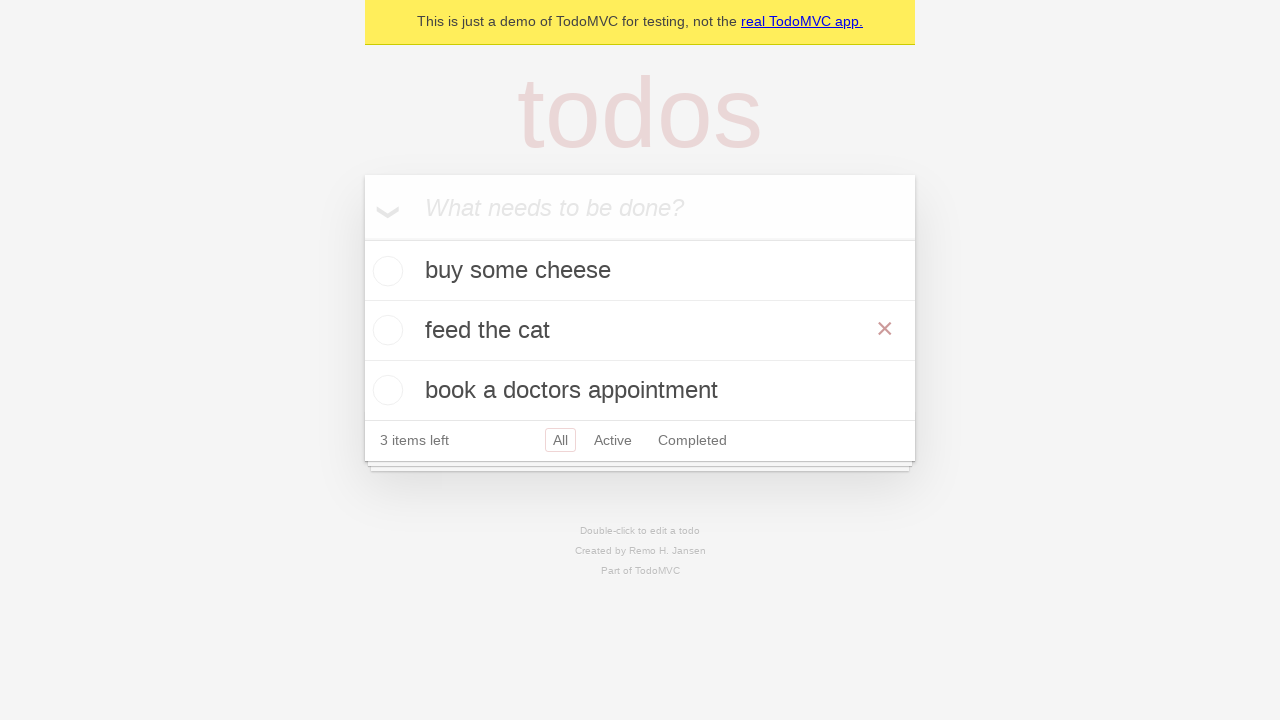

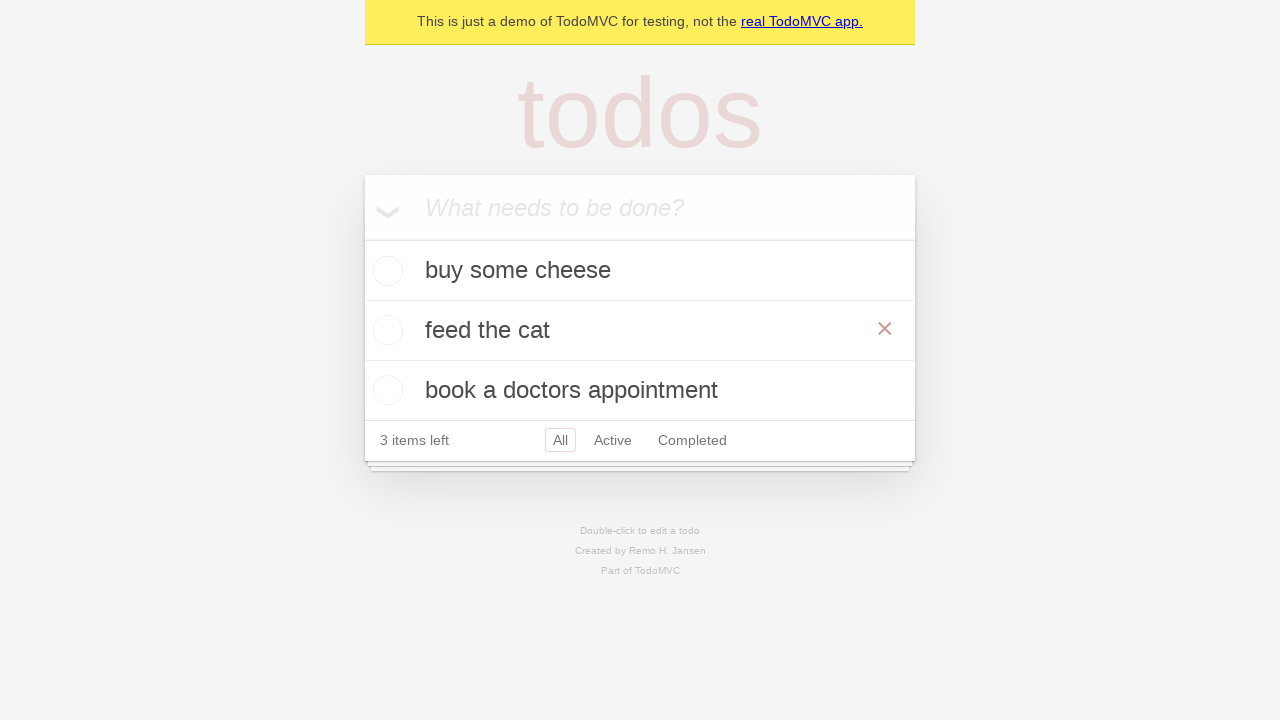